Tests scrollbar functionality by scrolling a hidden button into view on the UI testing playground

Starting URL: http://uitestingplayground.com/scrollbars

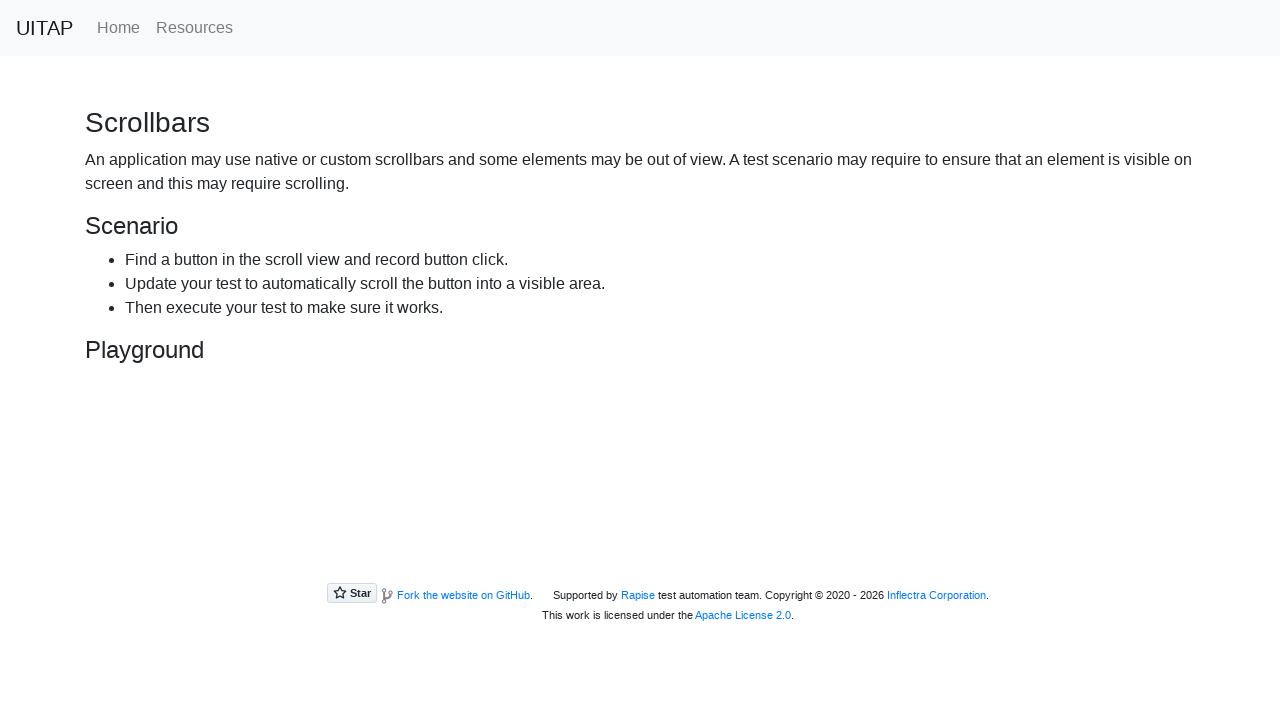

Located the 'Hiding Button' element
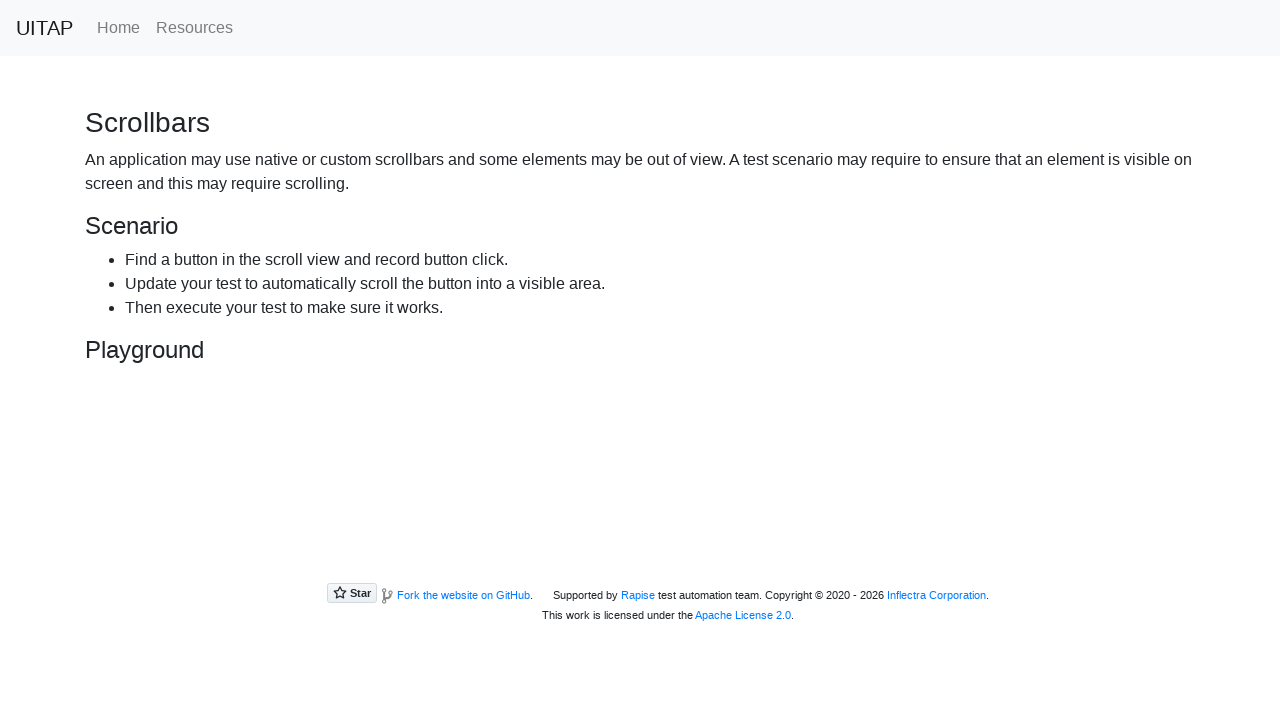

Scrolled the hidden button into view
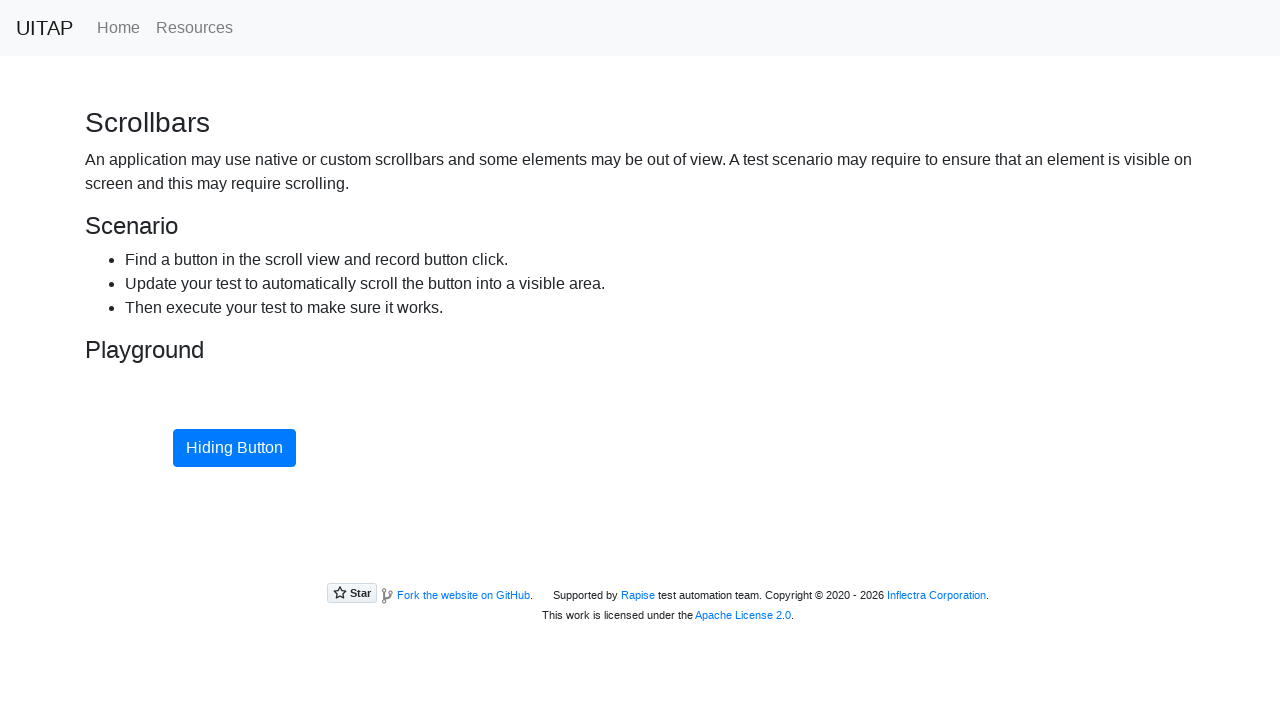

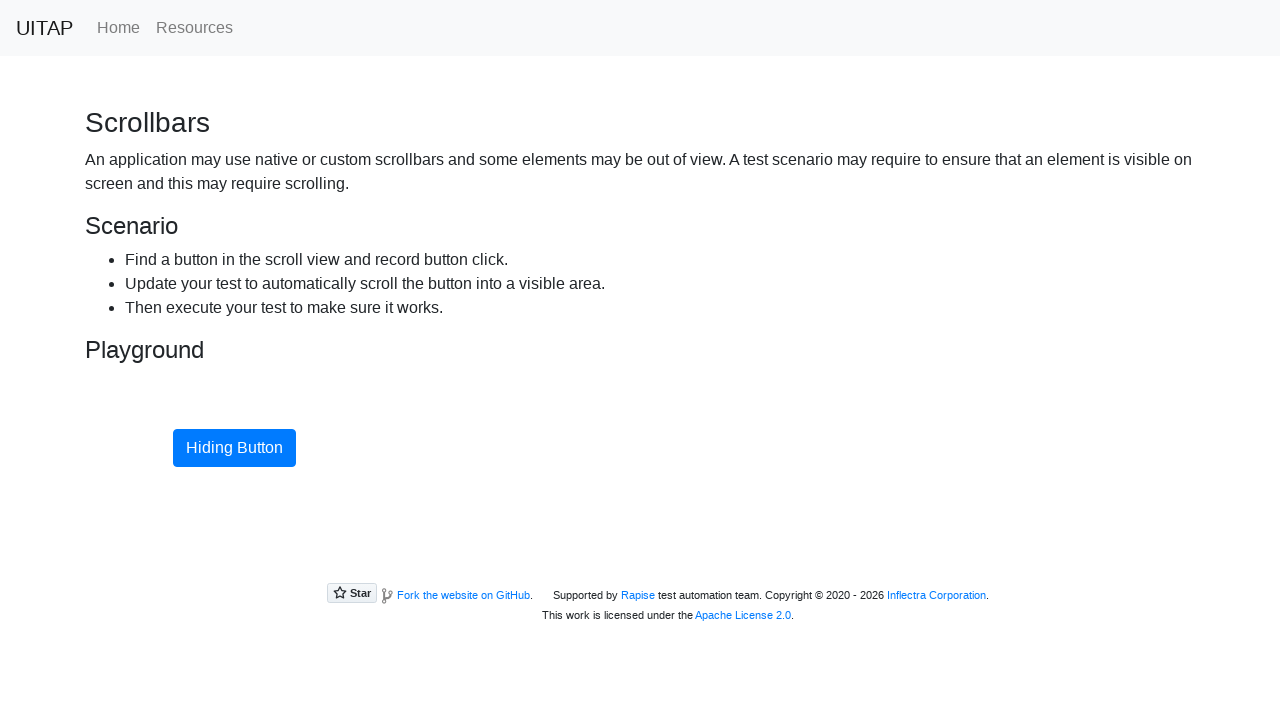